Tests multi-window/tab handling by opening a new tab, navigating to a second site to get course information, switching back to the original tab, and filling a form field with text.

Starting URL: https://rahulshettyacademy.com/angularpractice/

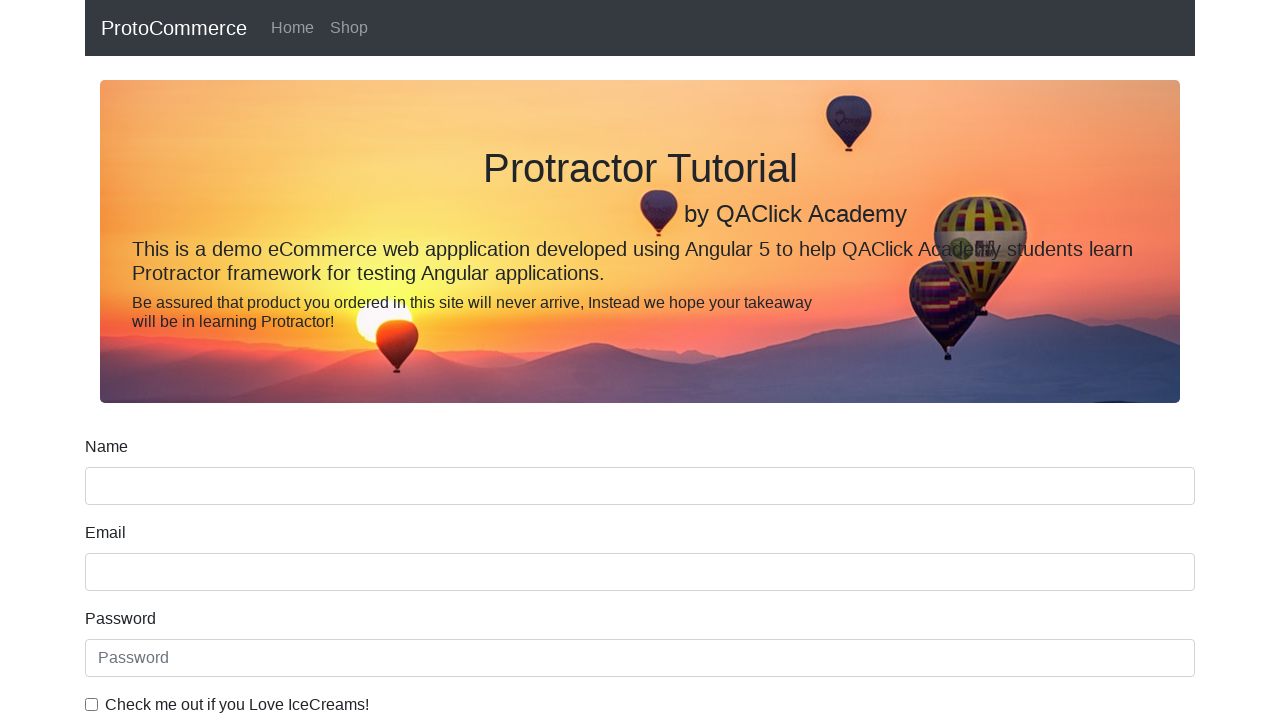

Opened a new tab/window
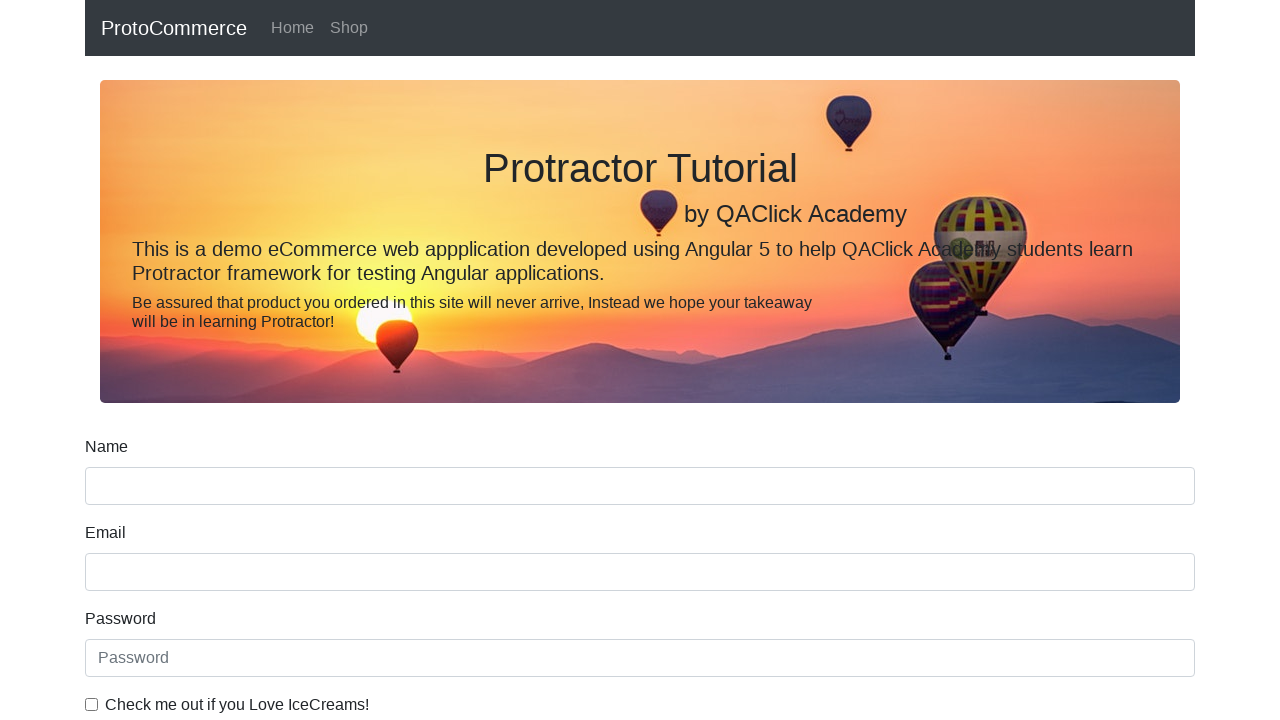

Navigated new tab to https://rahulshettyacademy.com/
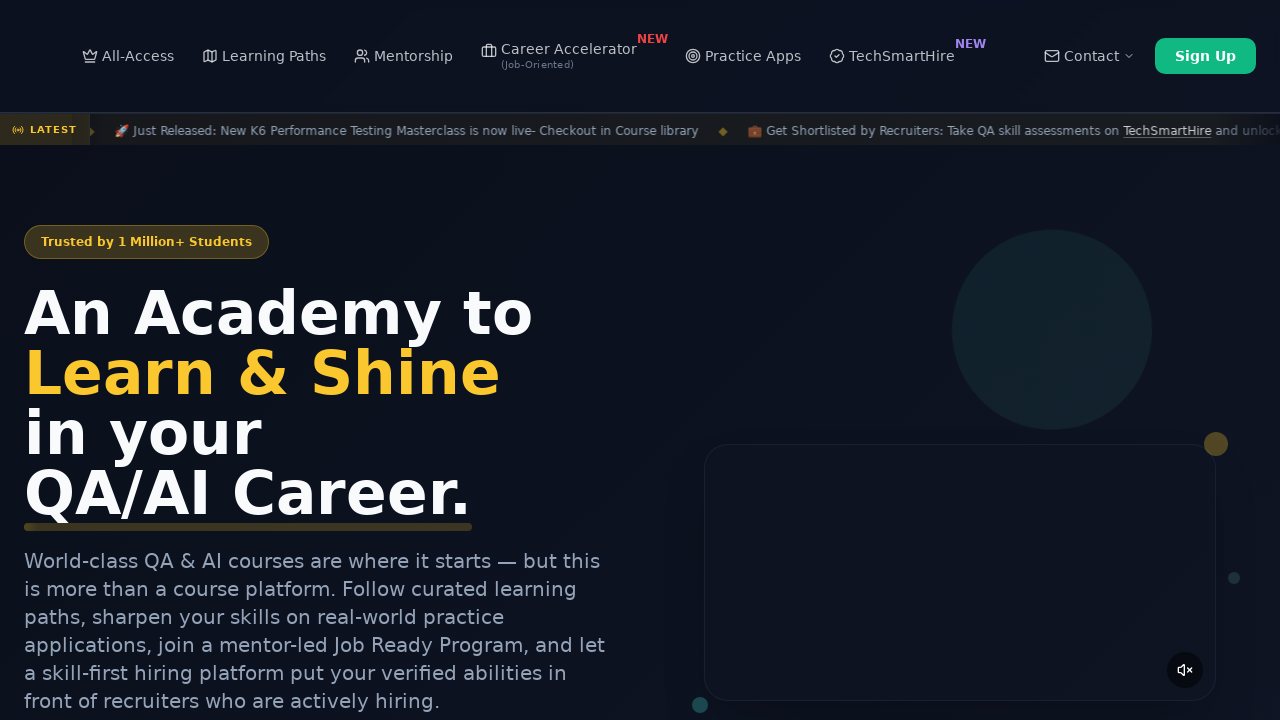

Located course links on the second site
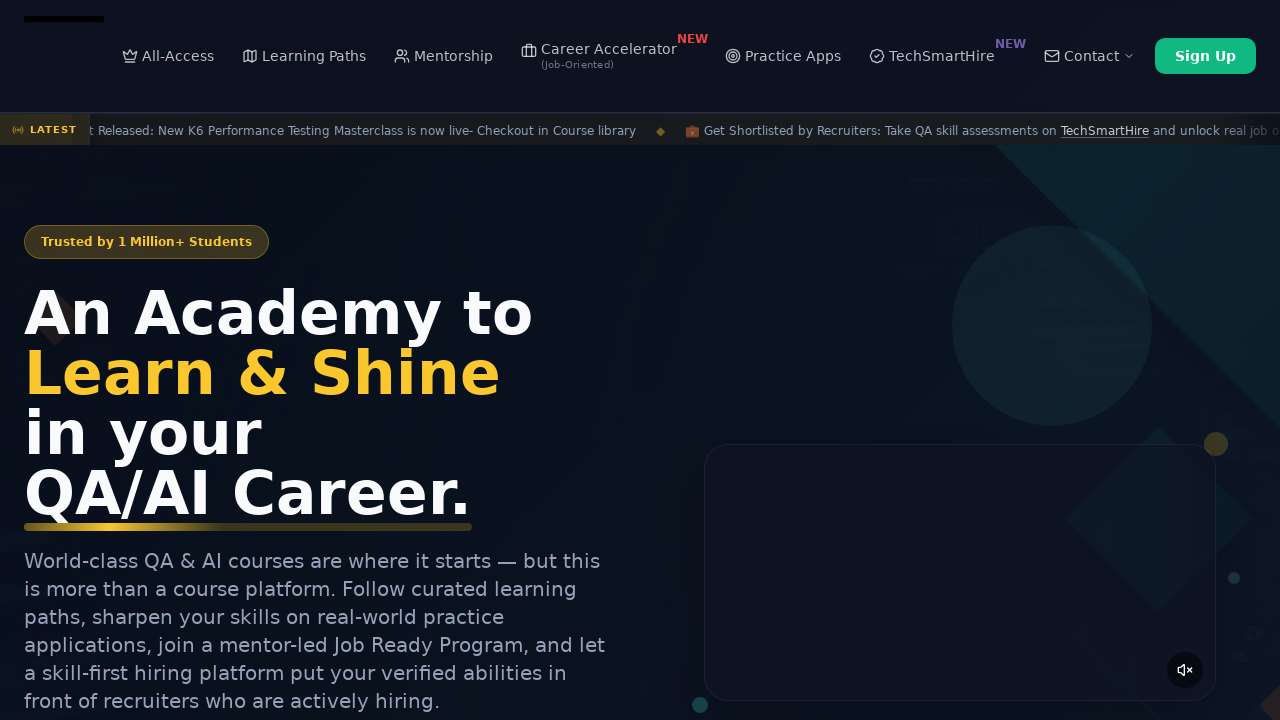

Extracted course name: Playwright Testing
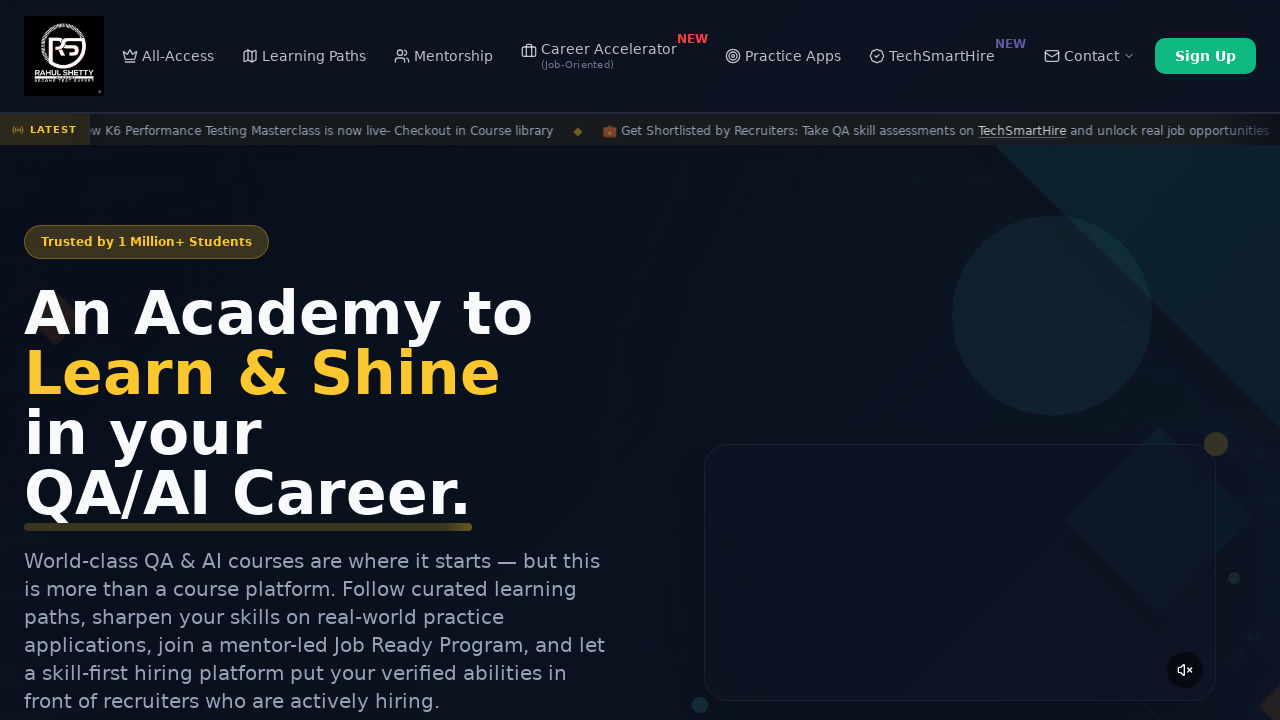

Switched back to original tab
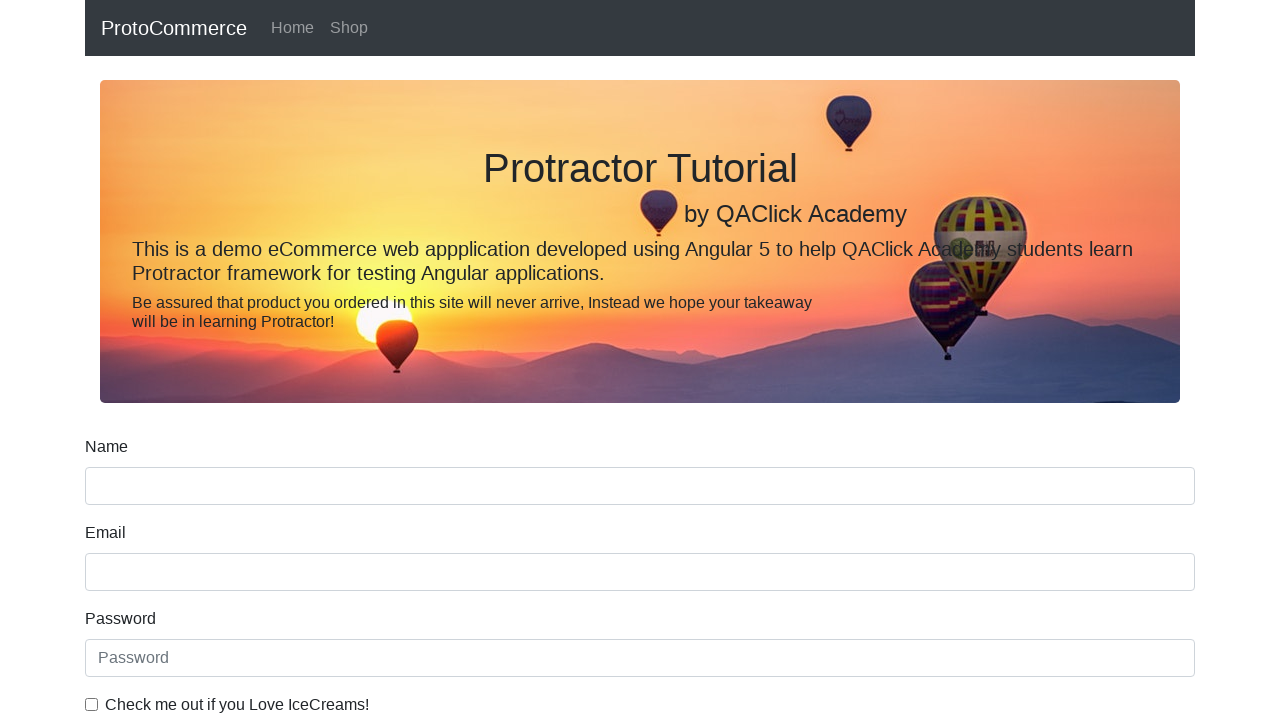

Filled name field with course name: Playwright Testing on [name='name']
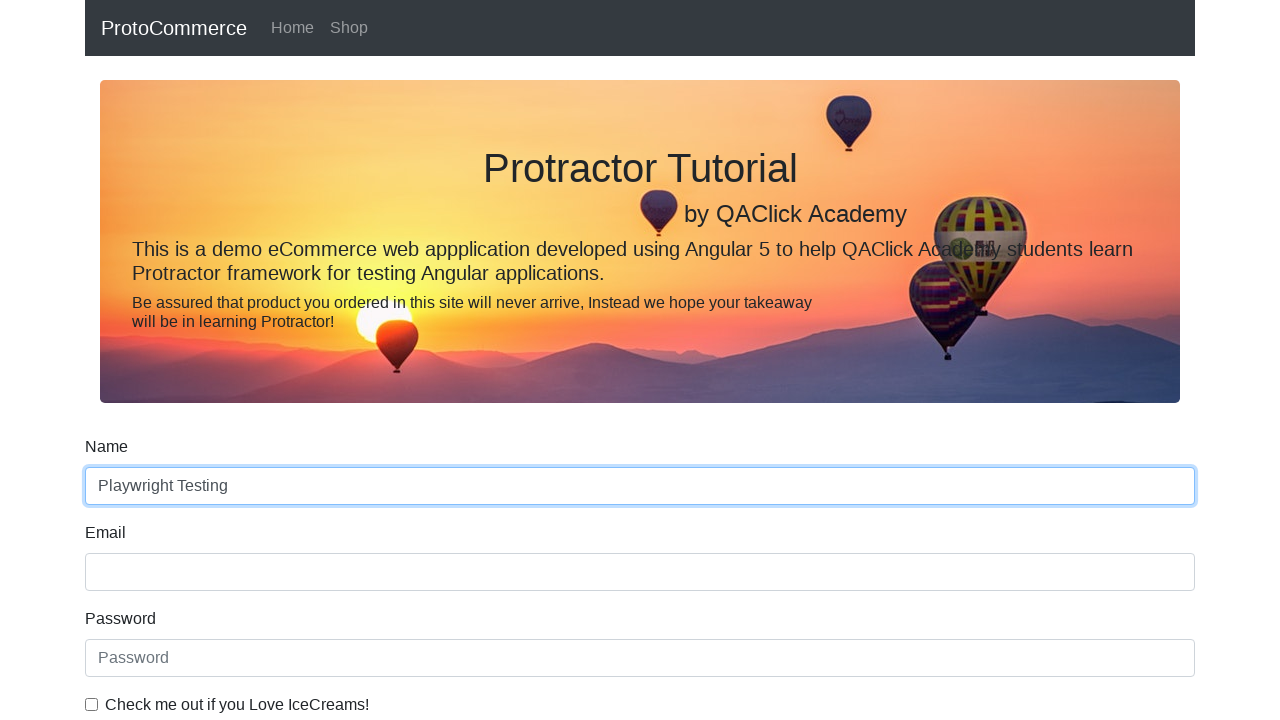

Closed the new tab
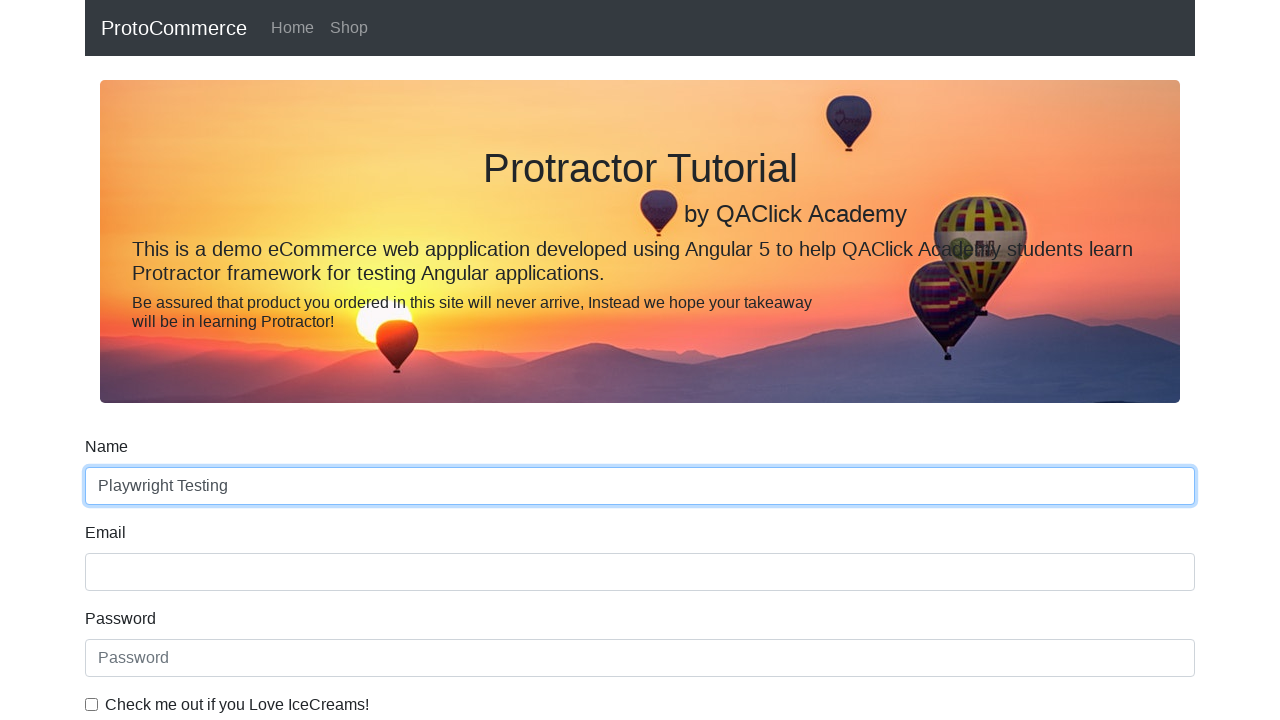

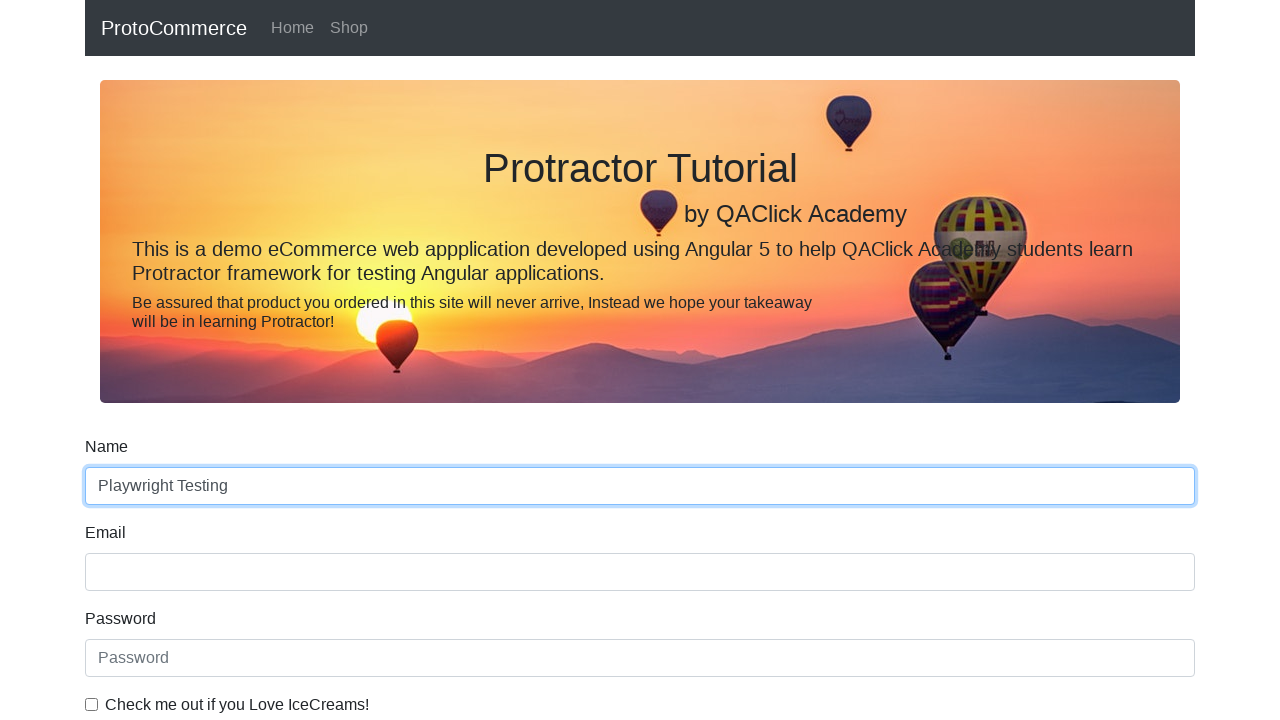